Tests JavaScript prompt alert functionality by switching to an iframe, triggering a prompt alert, entering text, and accepting it

Starting URL: https://www.w3schools.com/jsref/tryit.asp?filename=tryjsref_prompt

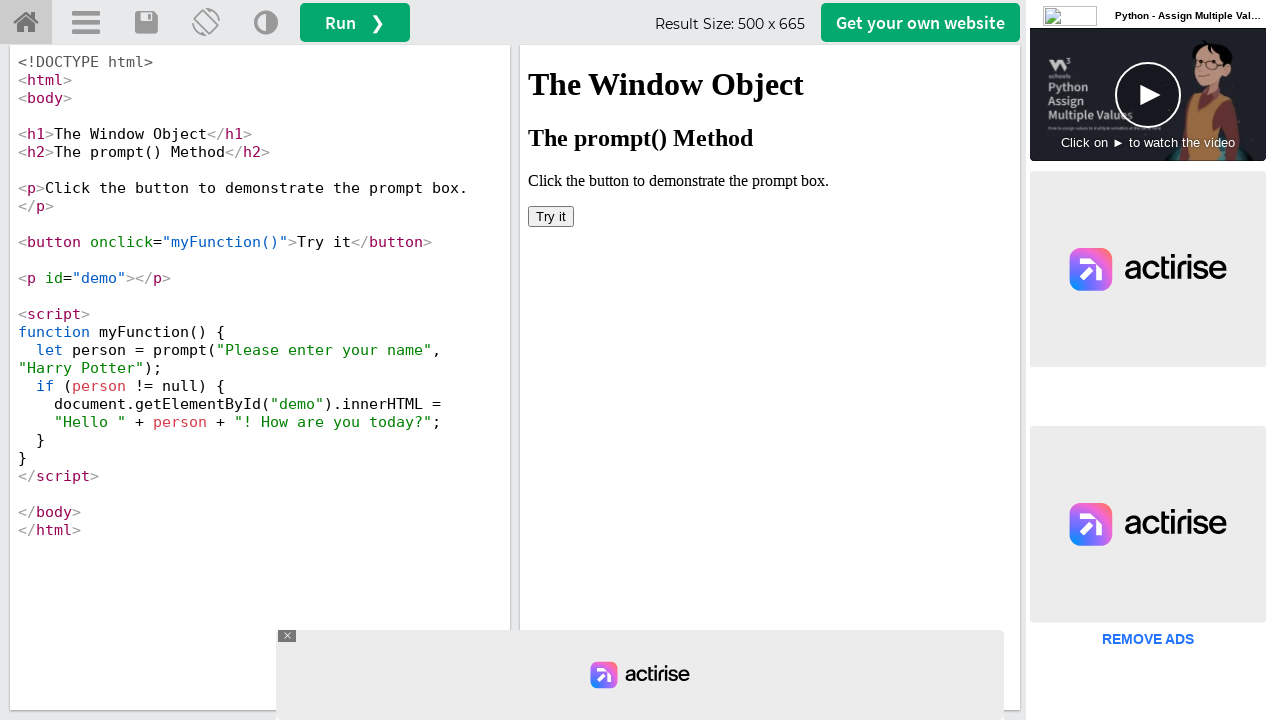

Located iframe with name 'iframeResult'
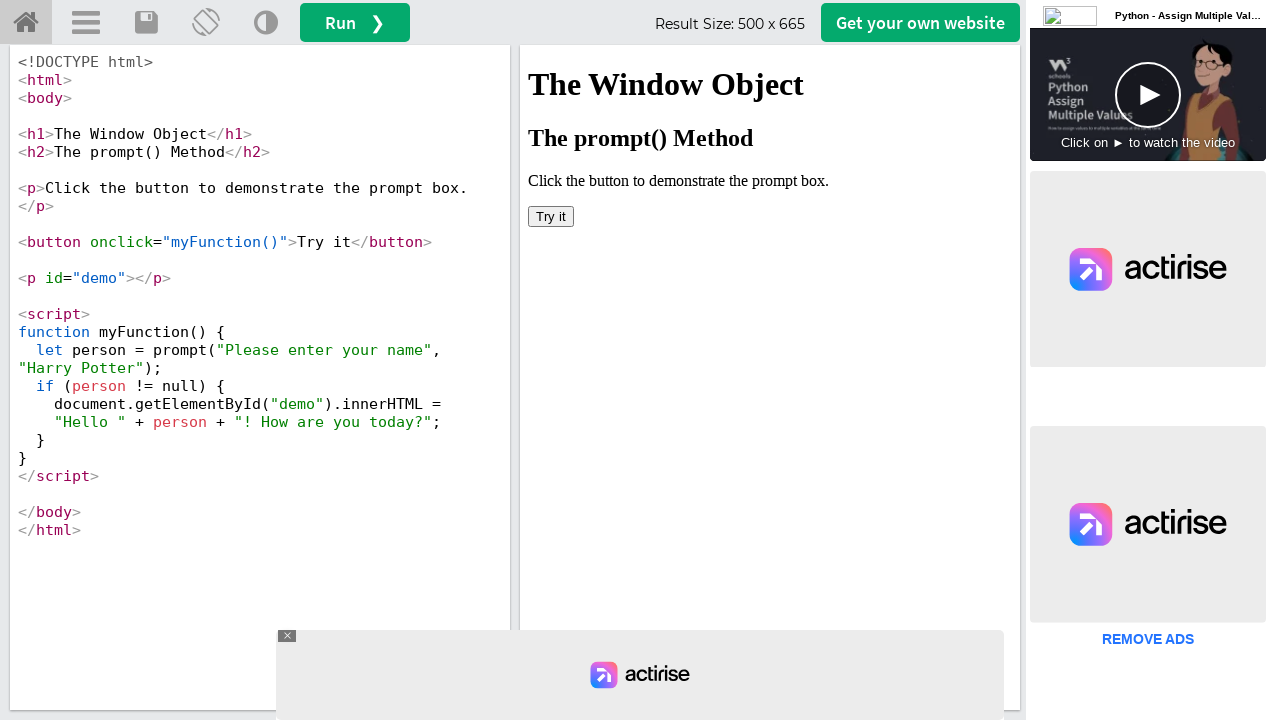

Clicked 'Try it' button in iframe at (551, 216) on iframe[name='iframeResult'] >> internal:control=enter-frame >> xpath=//button[co
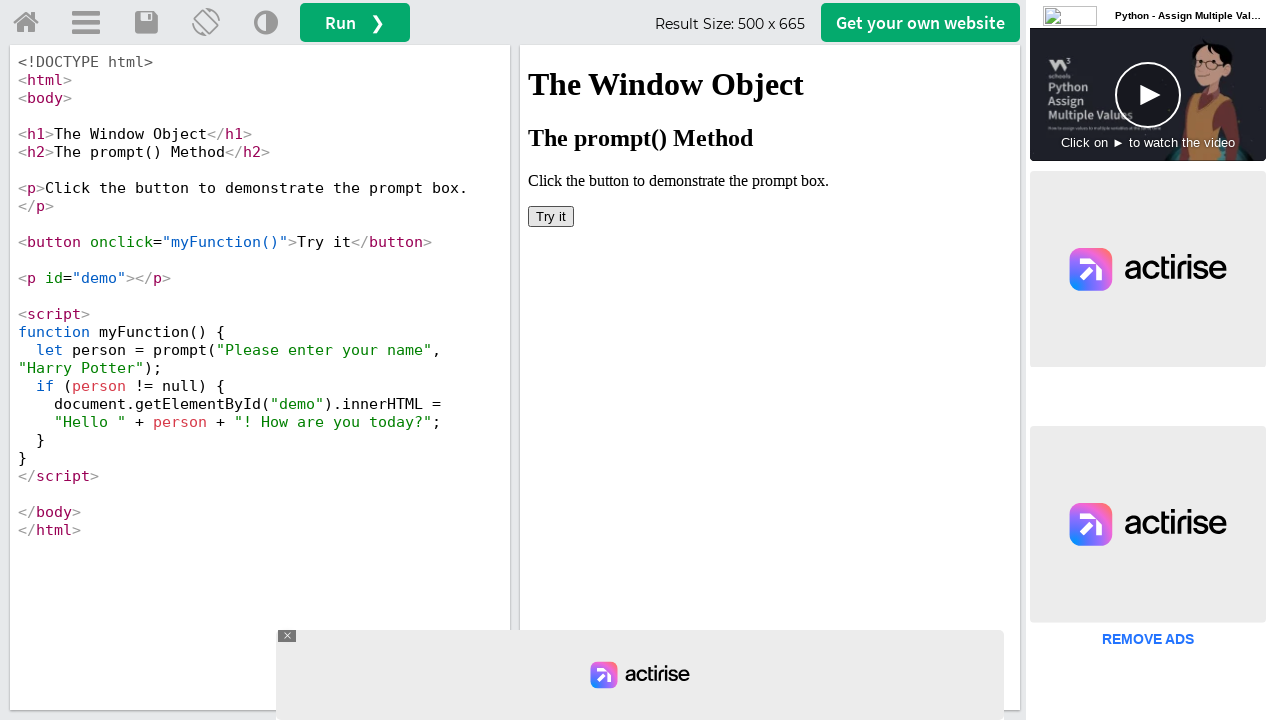

Set up dialog handler to accept prompt with text 'Ragavendran V'
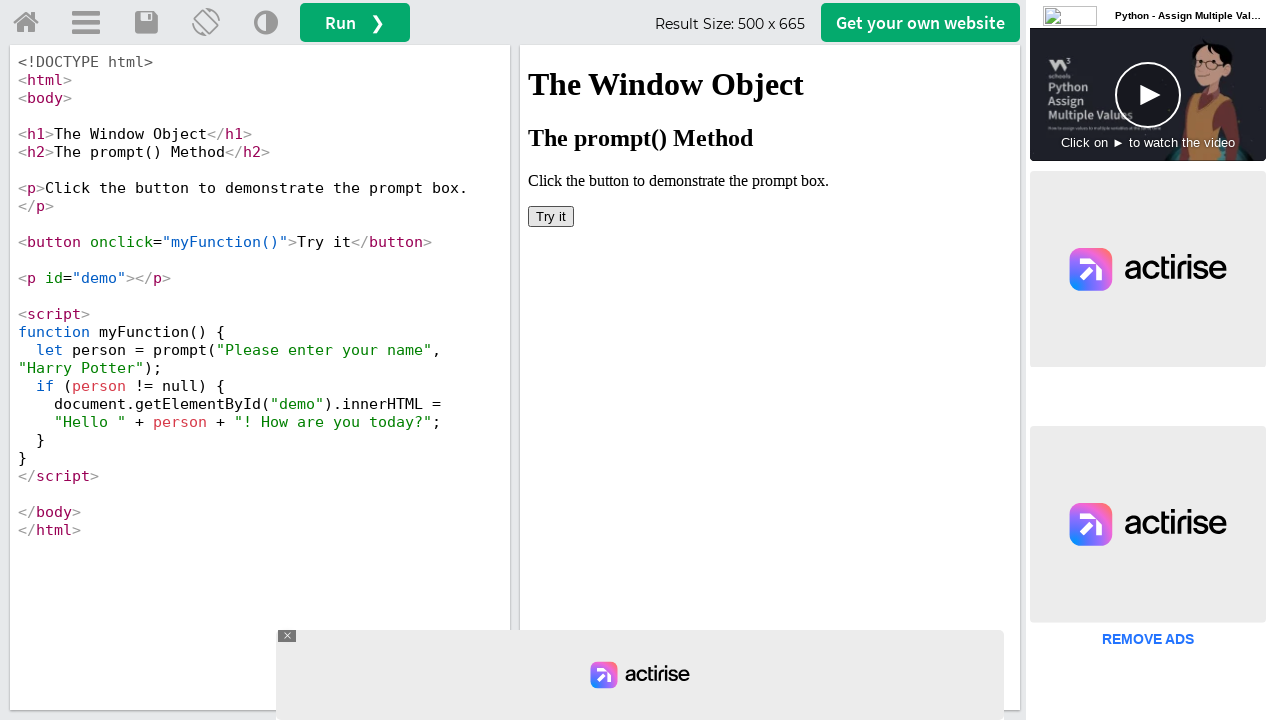

Re-clicked 'Try it' button to trigger prompt alert at (551, 216) on iframe[name='iframeResult'] >> internal:control=enter-frame >> xpath=//button[co
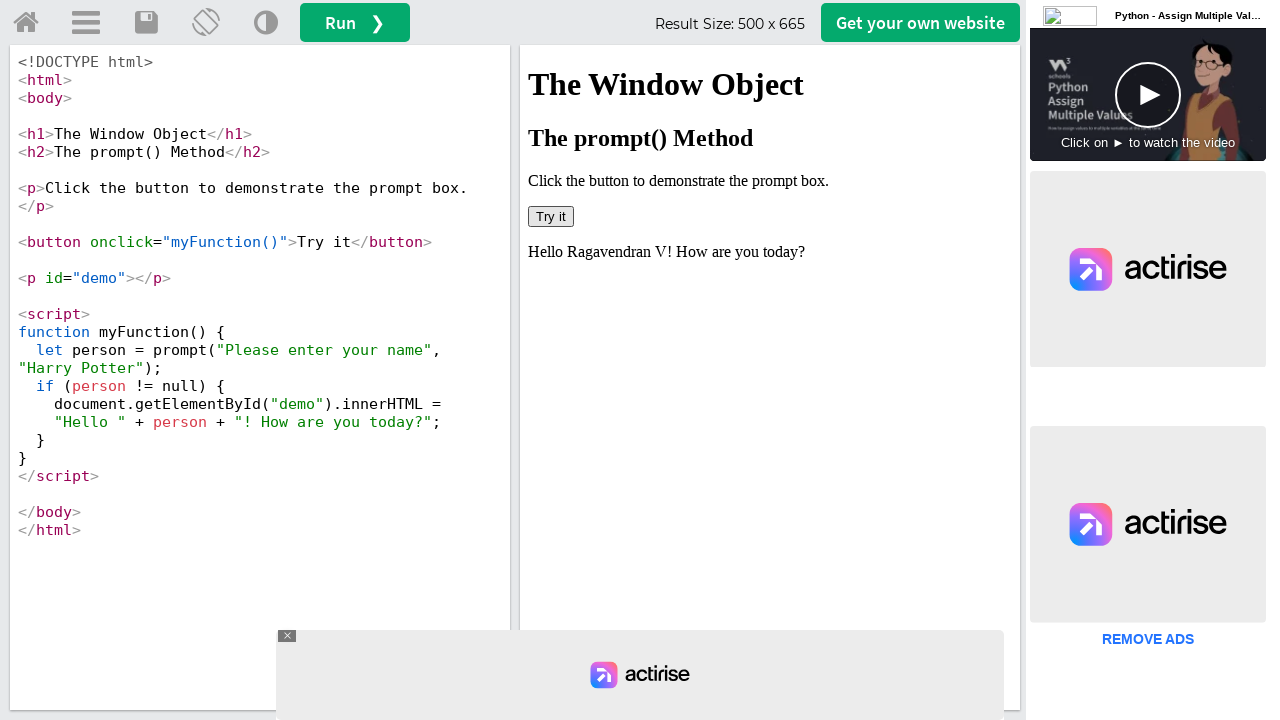

Waited 1000ms for dialog to be processed
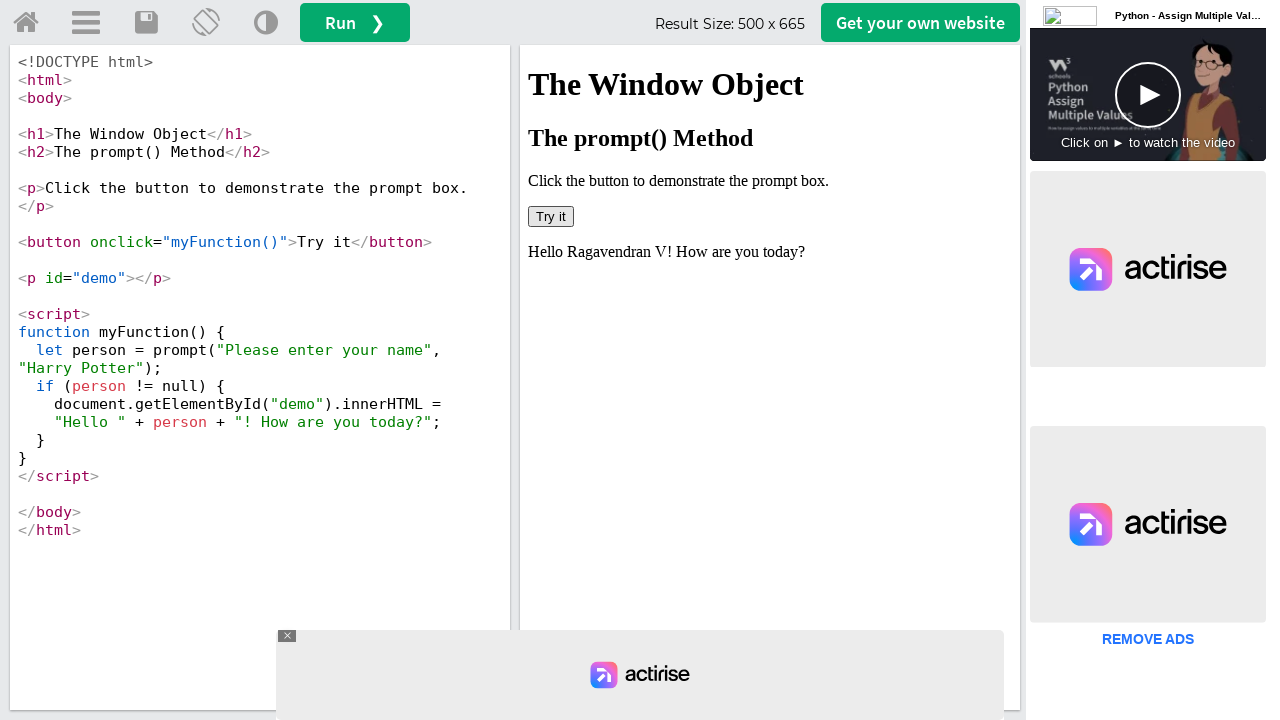

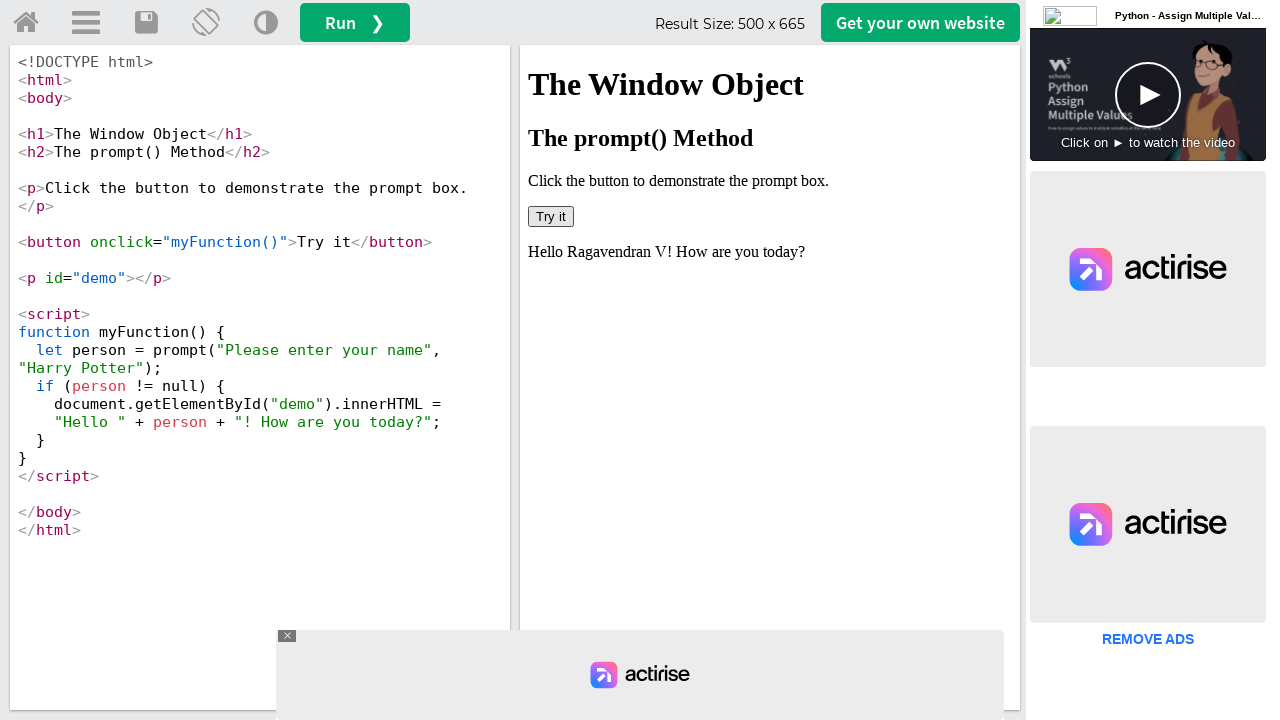